Navigates through multiple pages of the Playwright documentation site (Home, Docs, API, Community) to verify the navigation bar is present on each page

Starting URL: https://playwright.dev

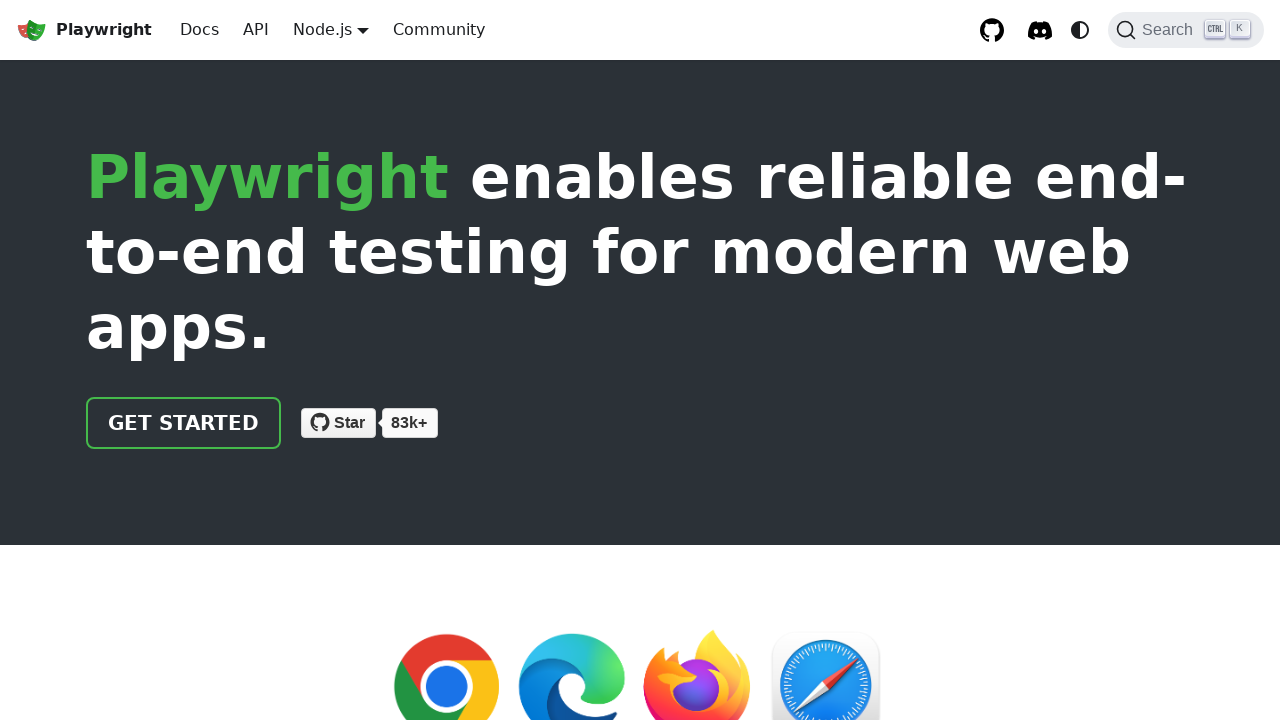

Playwright documentation home page loaded
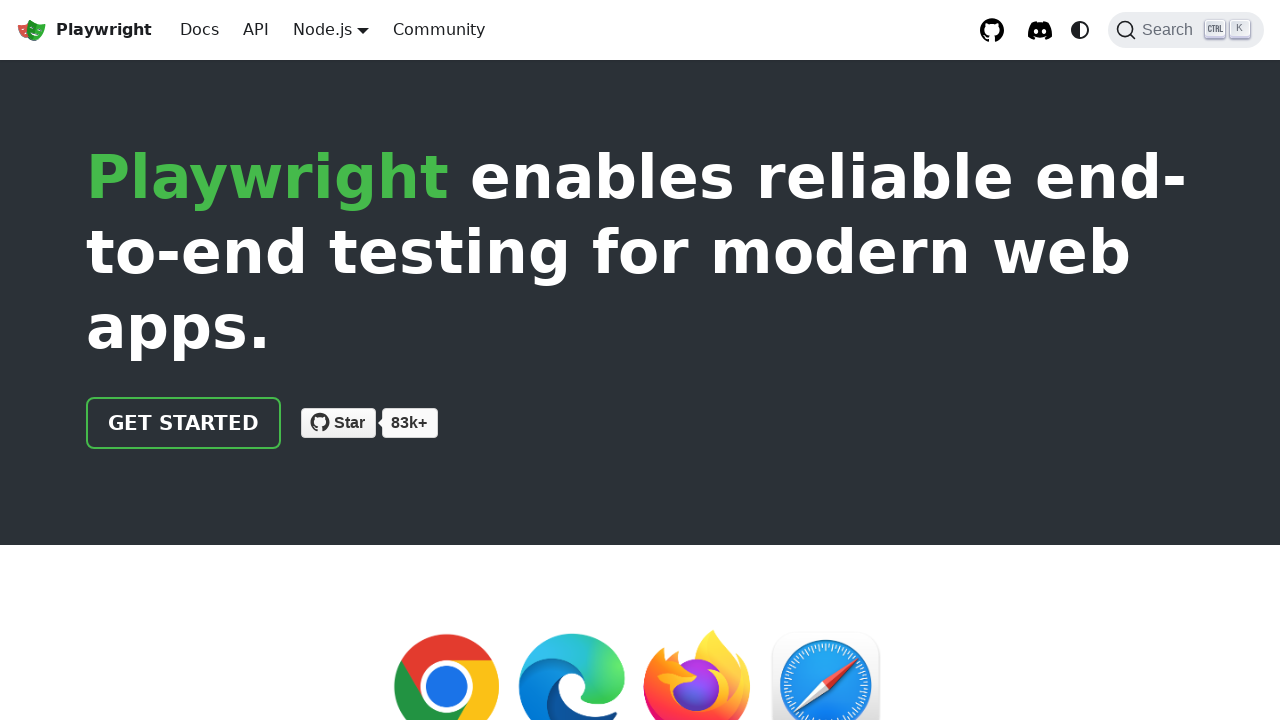

Clicked on Docs link in navigation bar at (200, 30) on internal:role=link[name="Docs"i]
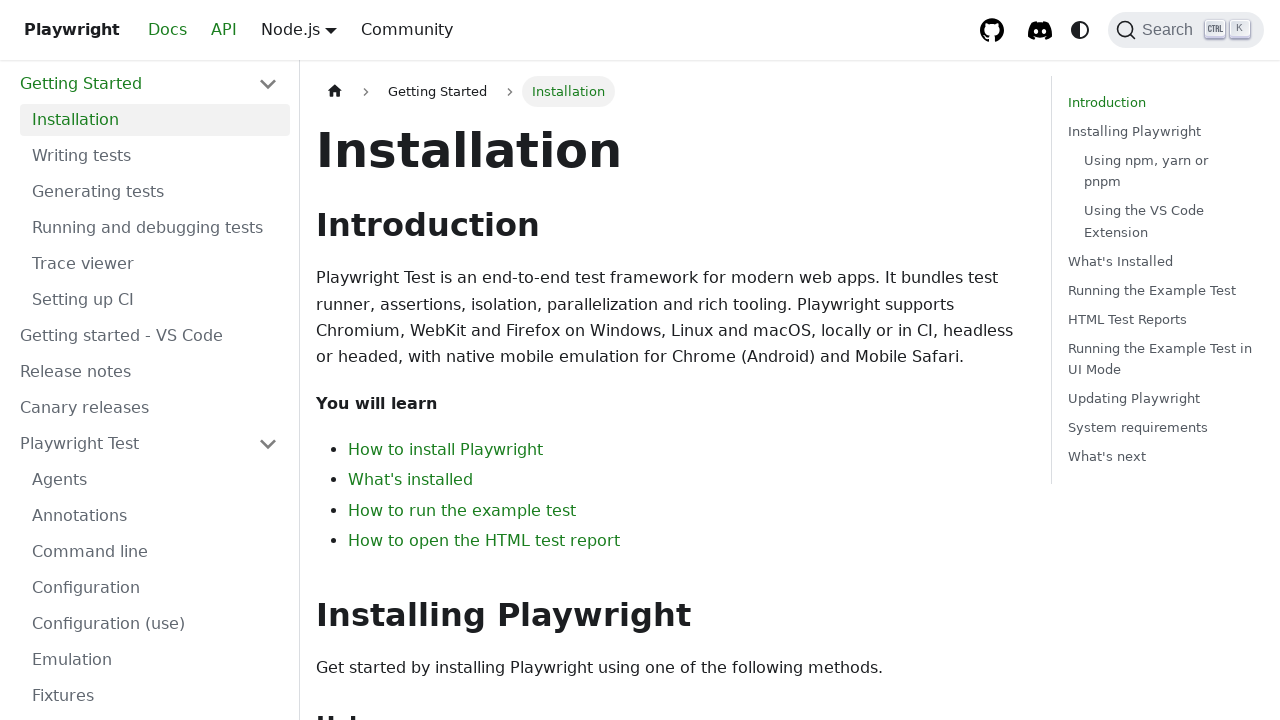

Docs page loaded, navigation bar present
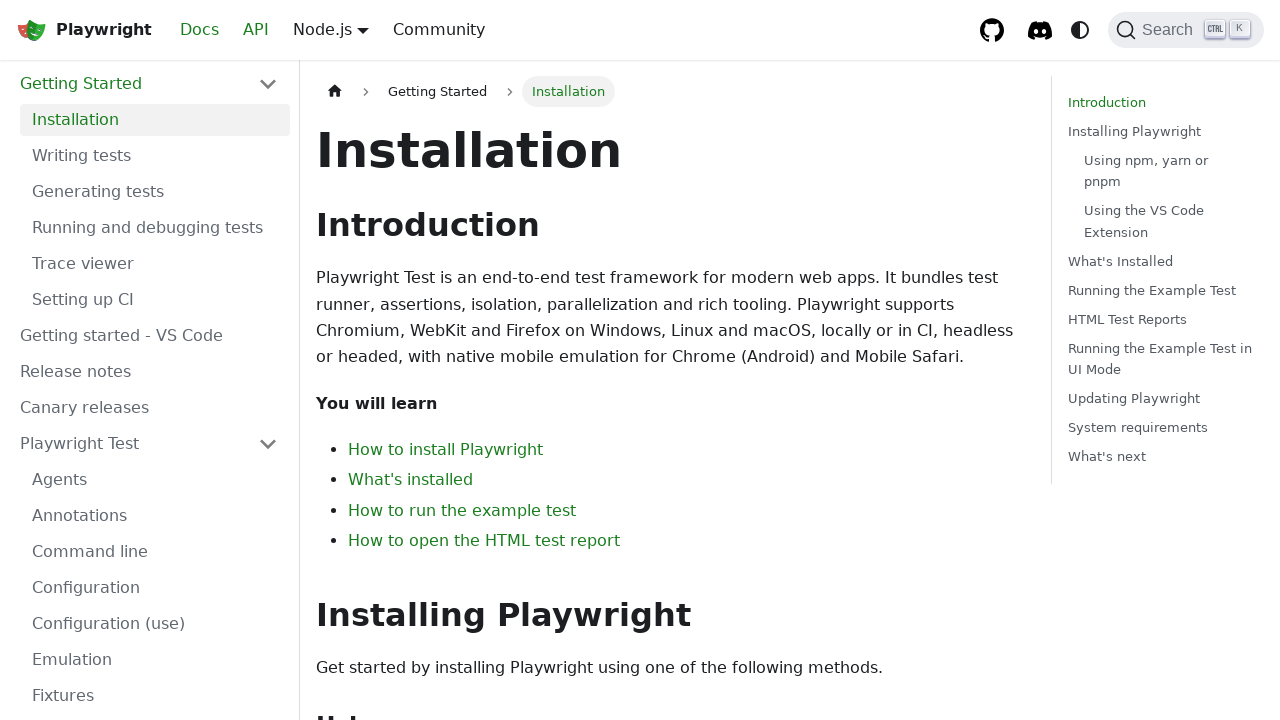

Clicked on API link in navigation bar at (256, 30) on internal:role=link[name="API"s]
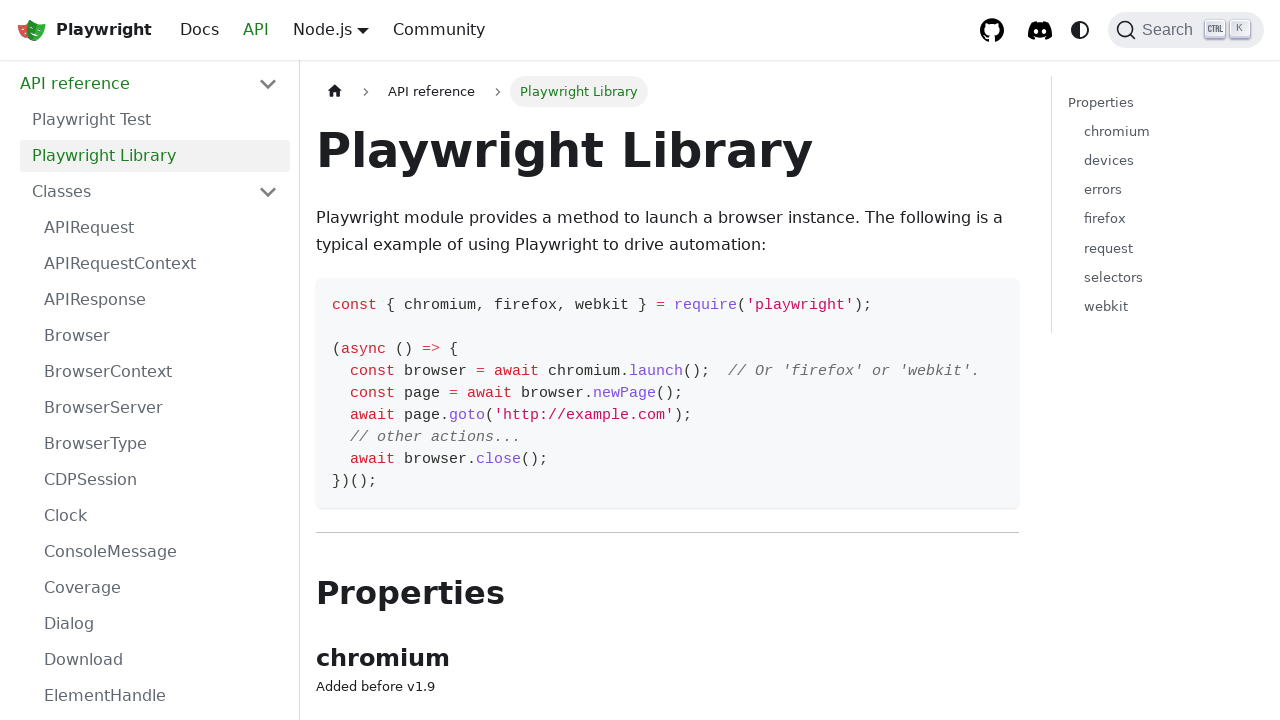

API page loaded, navigation bar present
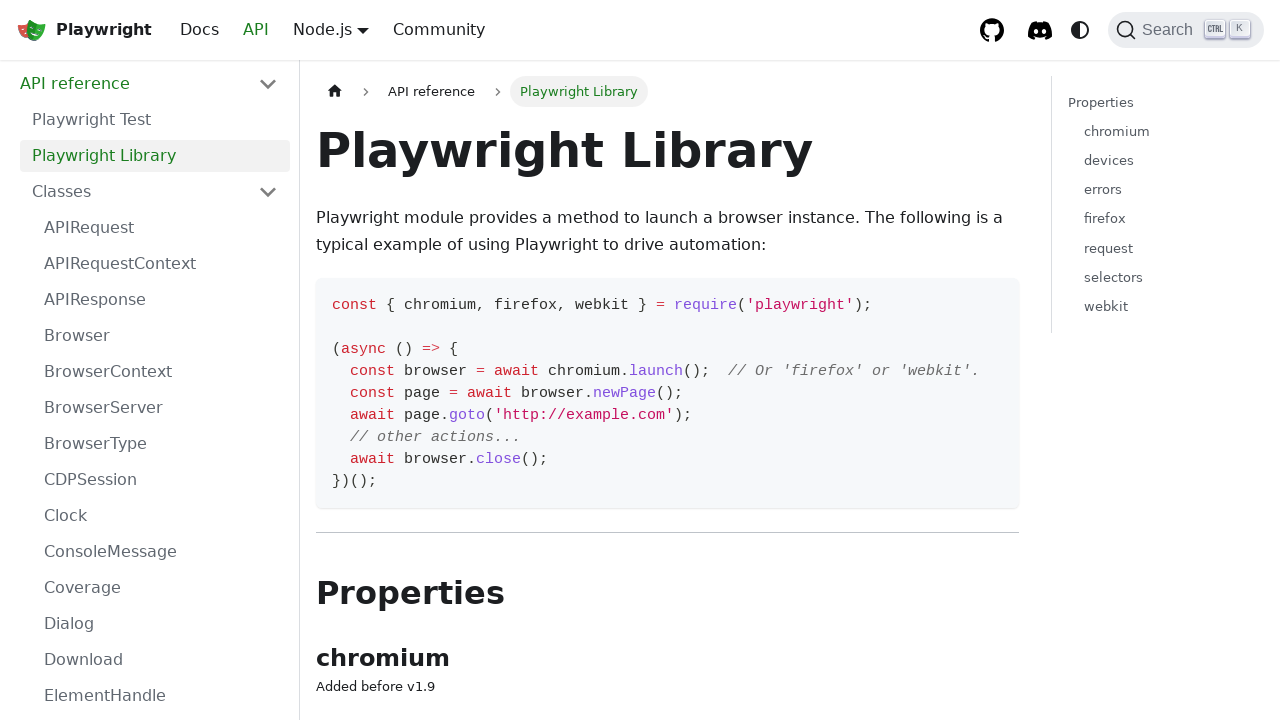

Clicked on Community link in navigation bar at (439, 30) on internal:role=link[name="Community"i]
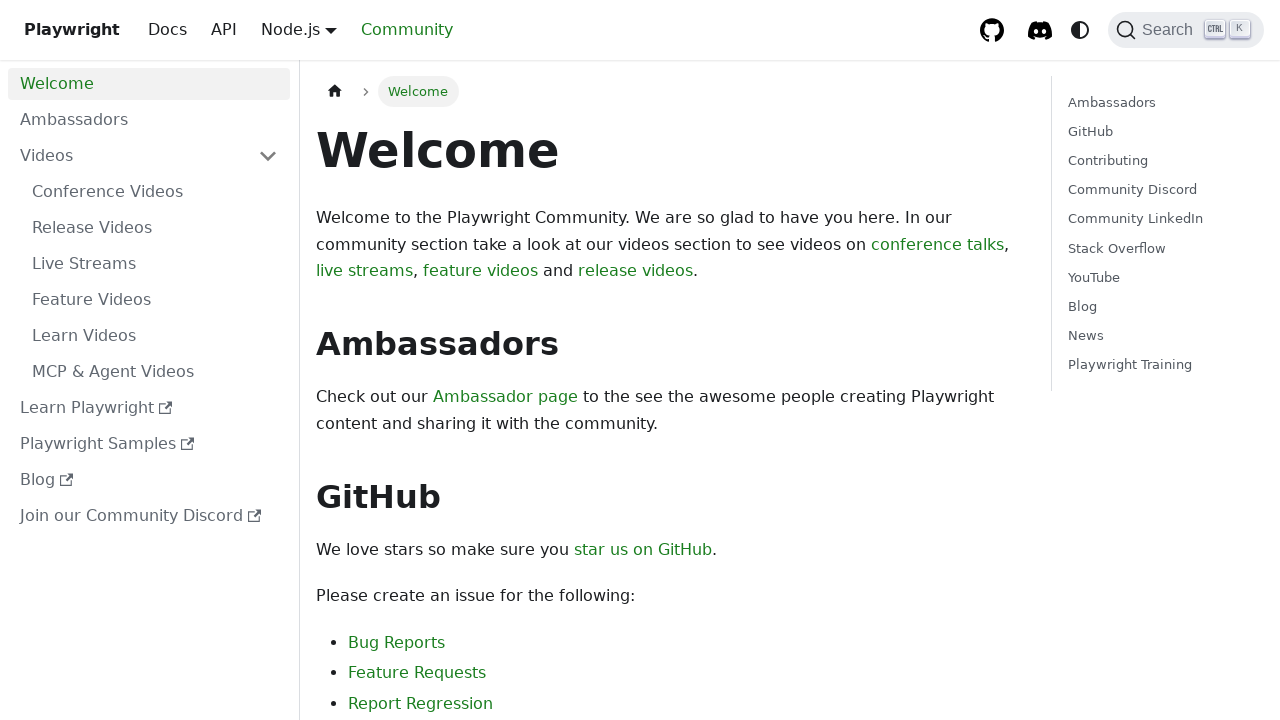

Community page loaded, navigation bar present
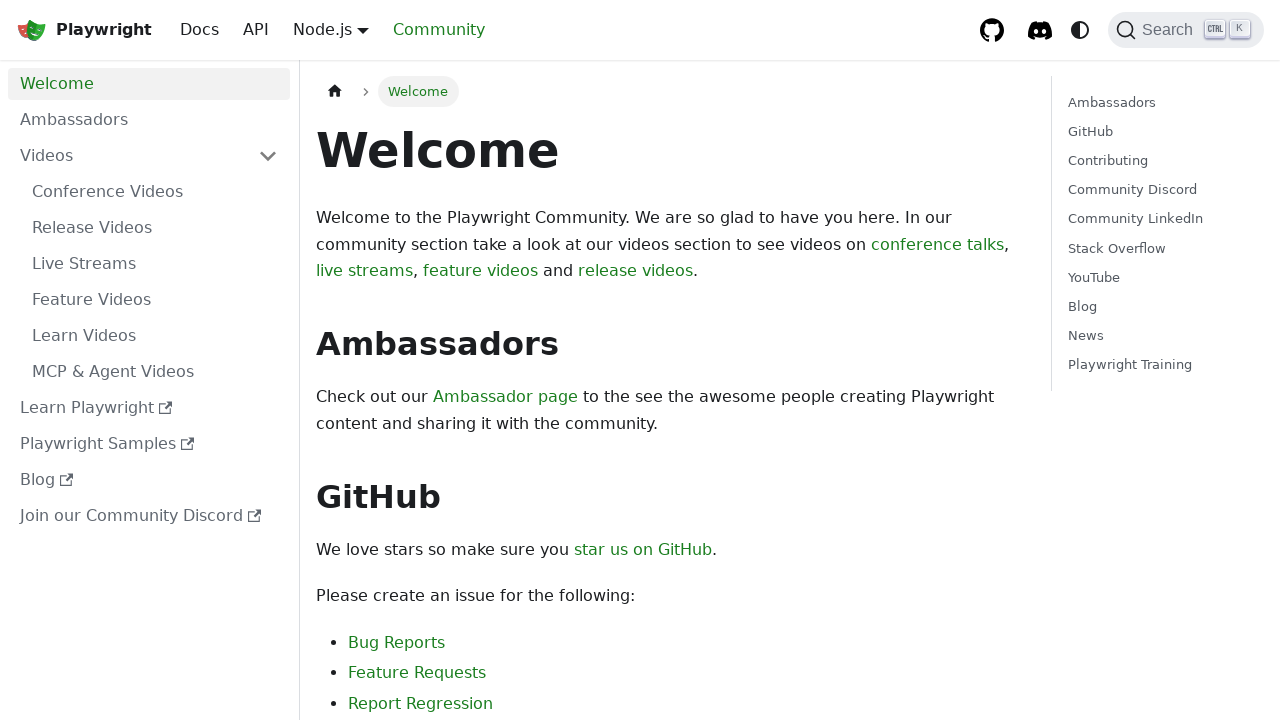

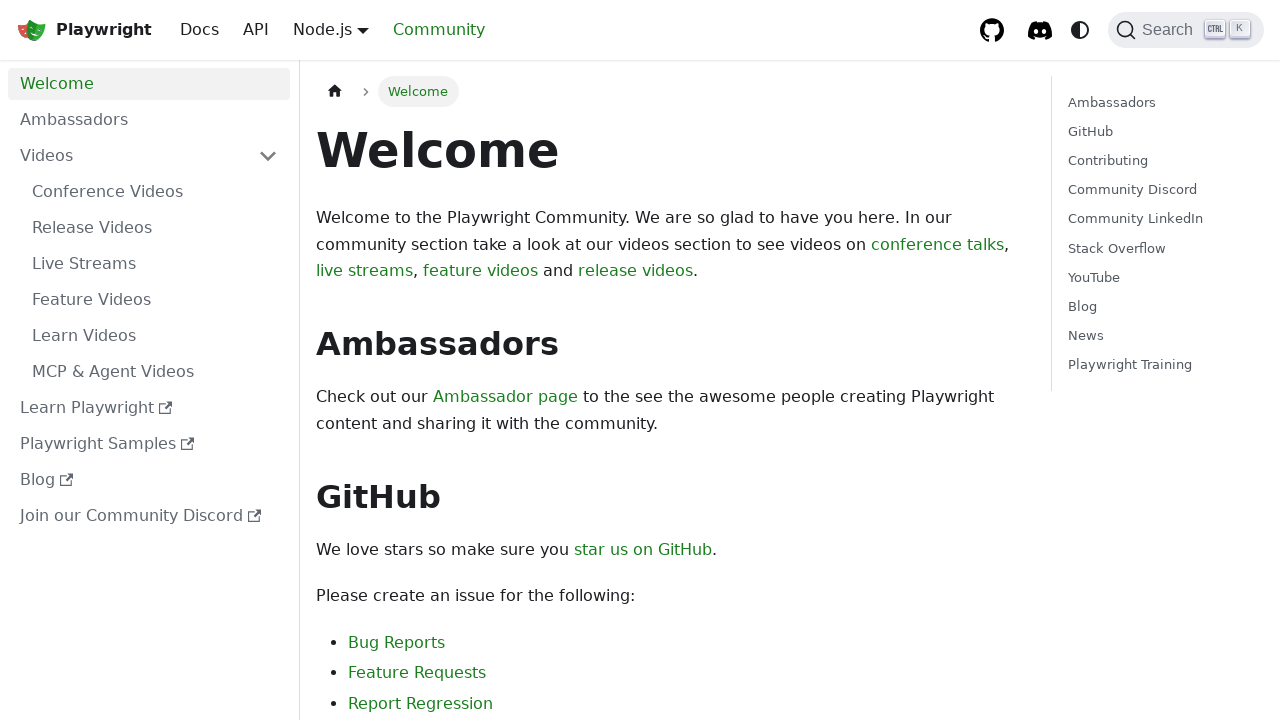